Tests the initial experience flow on the Rossinavi SeaCat website by clicking the "Start experience" button

Starting URL: https://seacat.rossinavi.it/

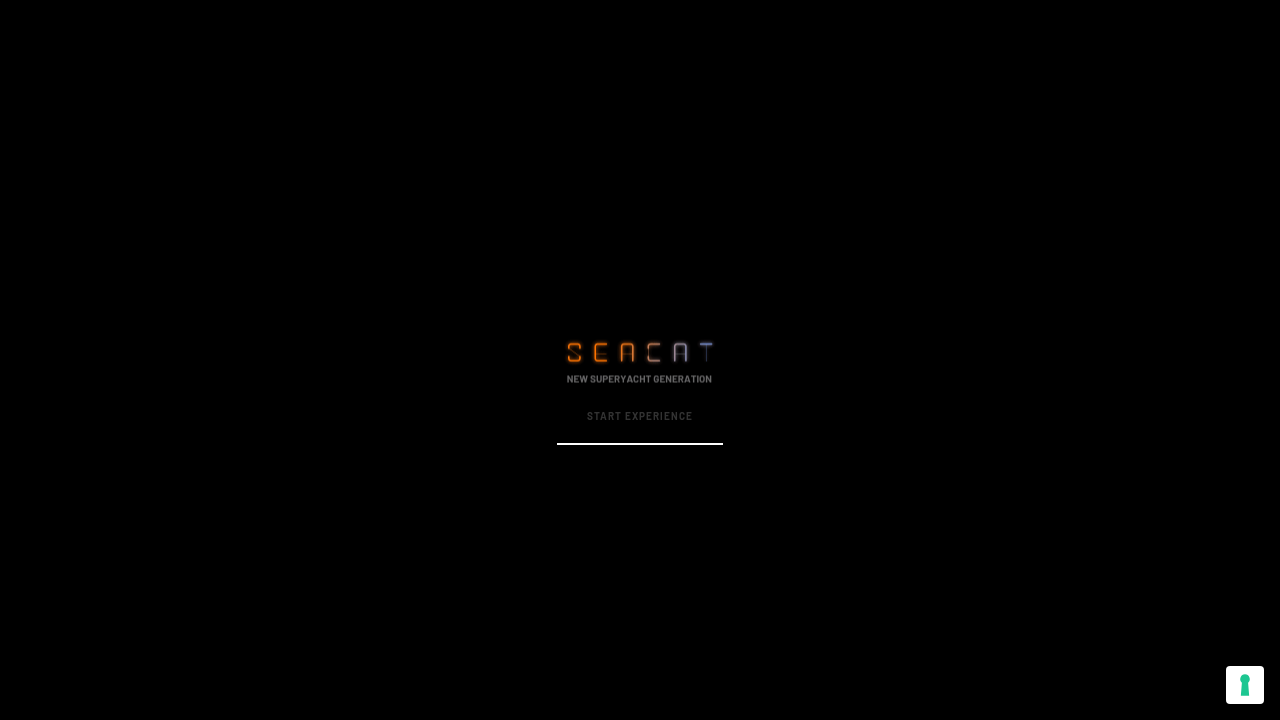

Navigated to Rossinavi SeaCat website
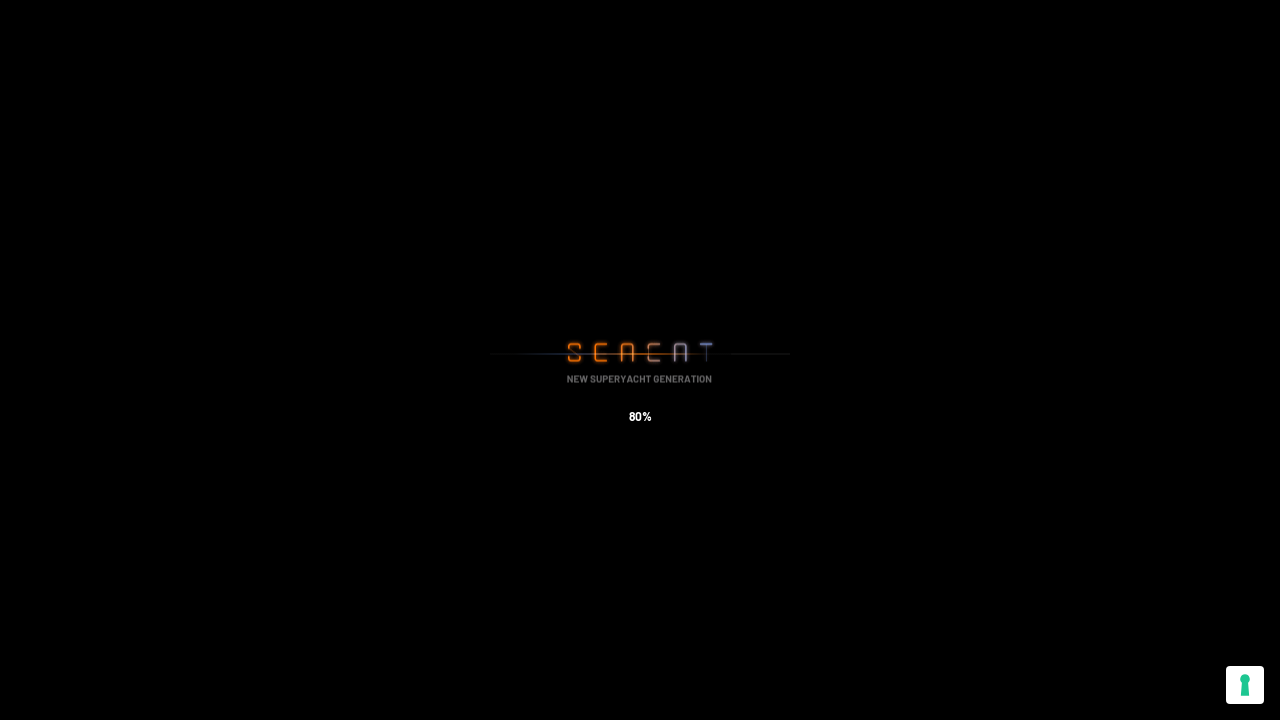

Clicked the 'Start experience' button at (640, 416) on internal:role=button[name="Start experience"i]
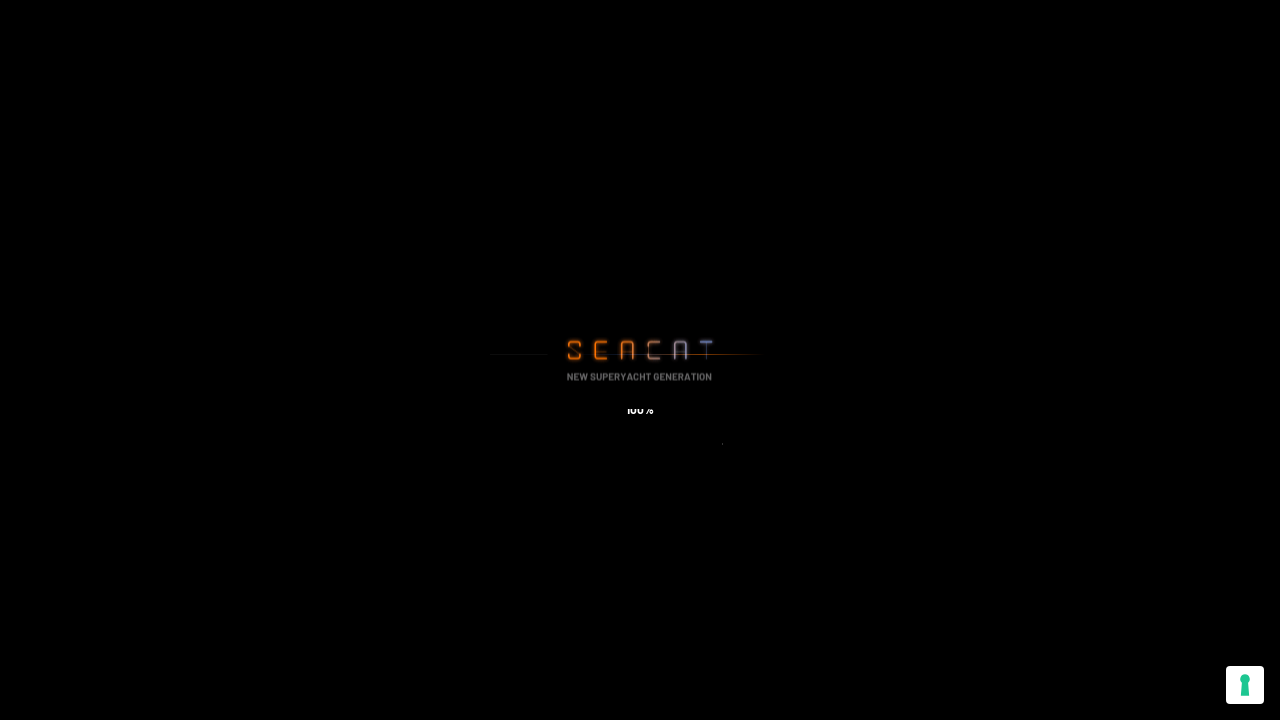

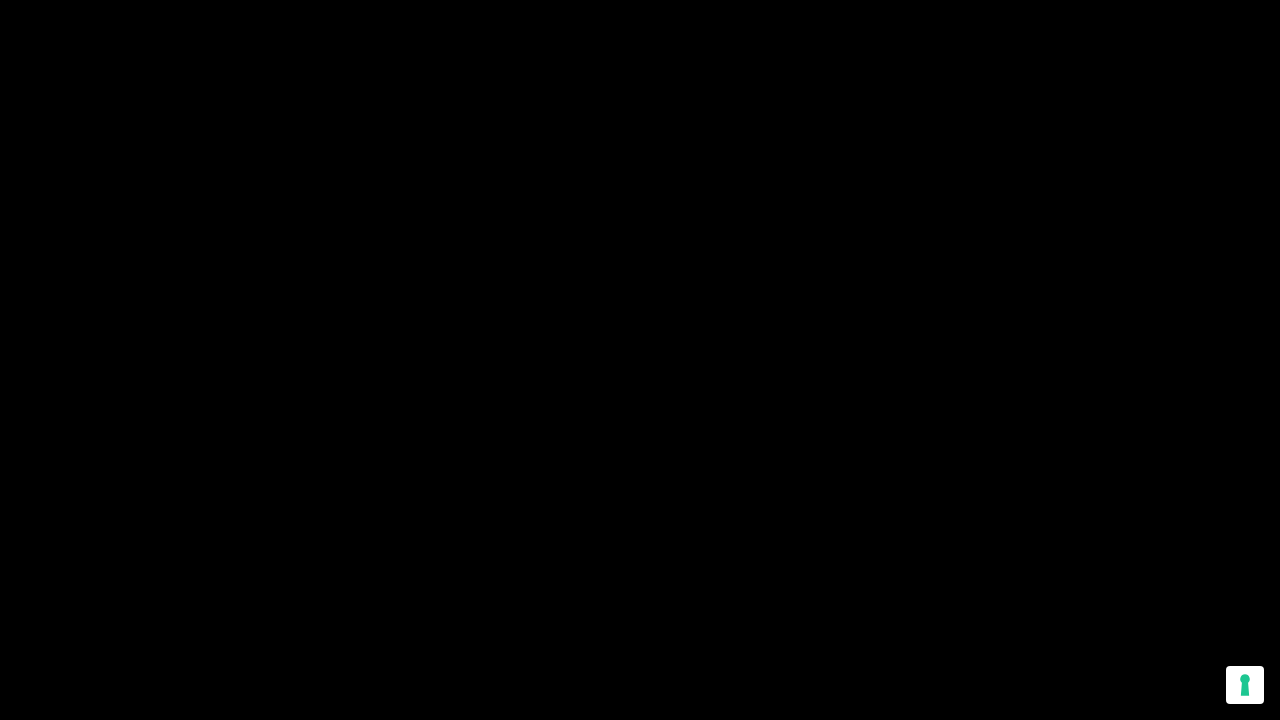